Tests scrolling functionality on the Selenium website by scrolling down the page using JavaScript execution

Starting URL: https://www.selenium.dev/

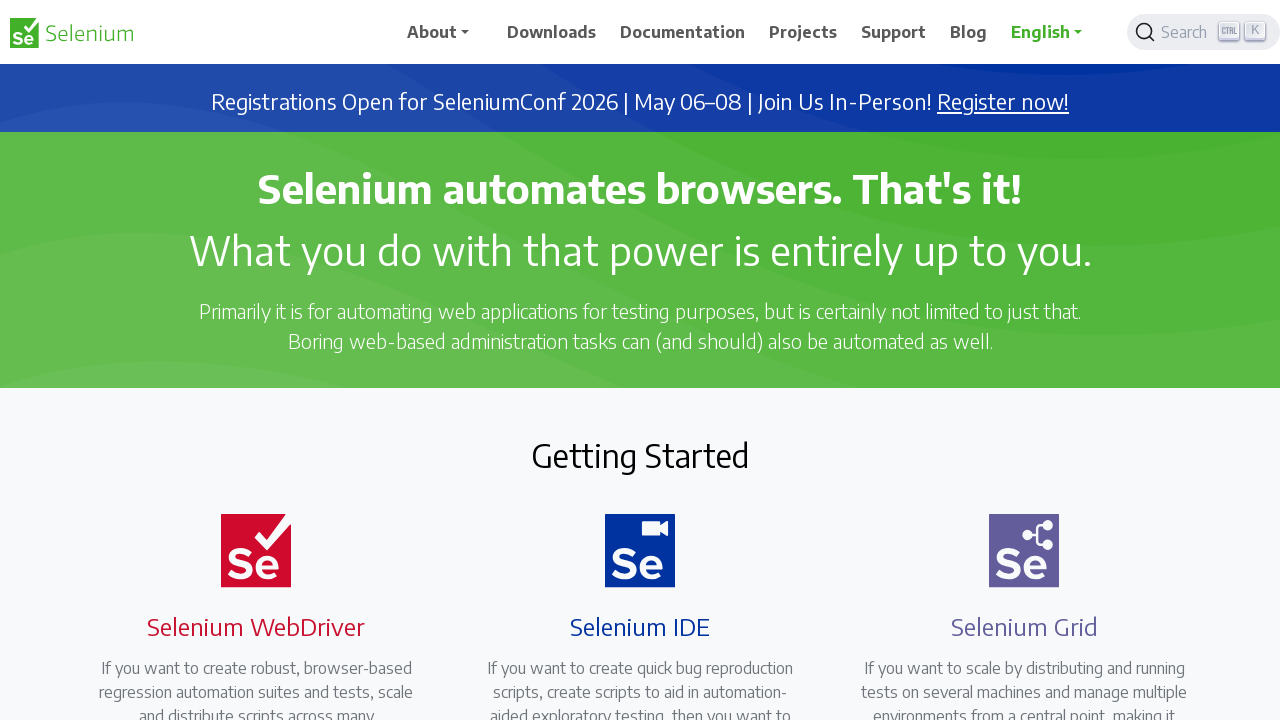

Navigated to Selenium website homepage
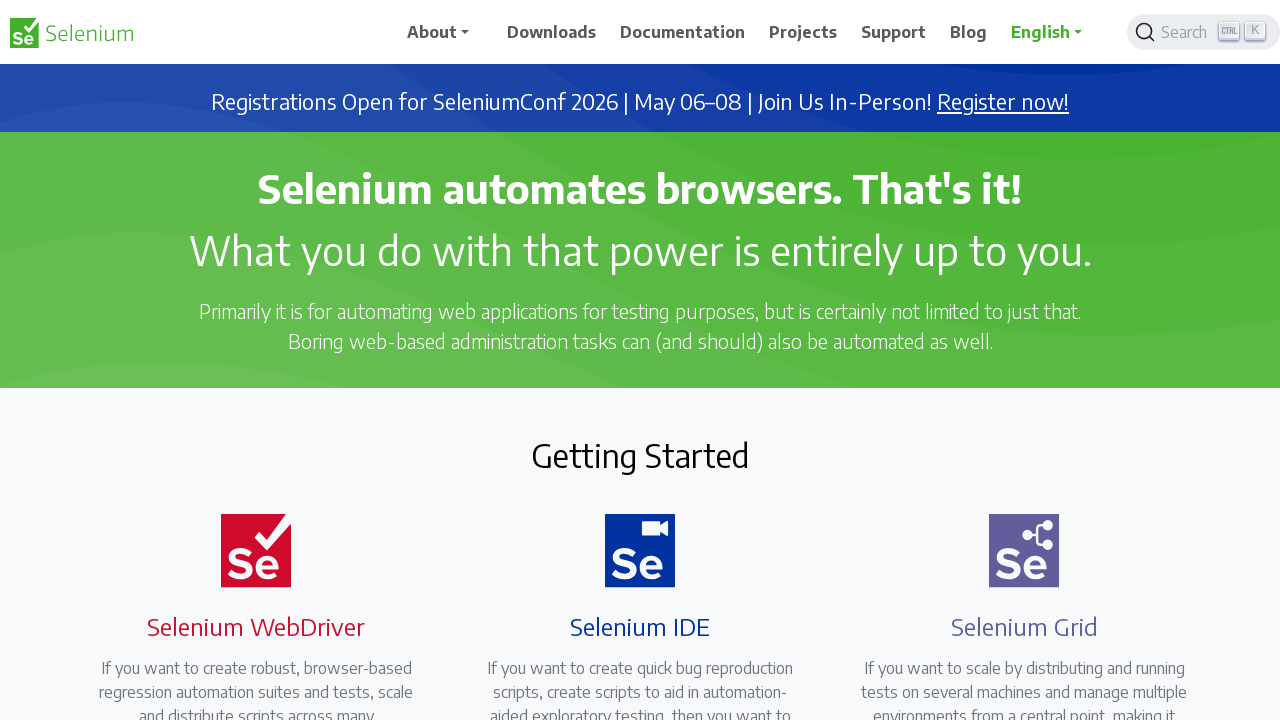

Scrolled down the page by 1000 pixels using JavaScript
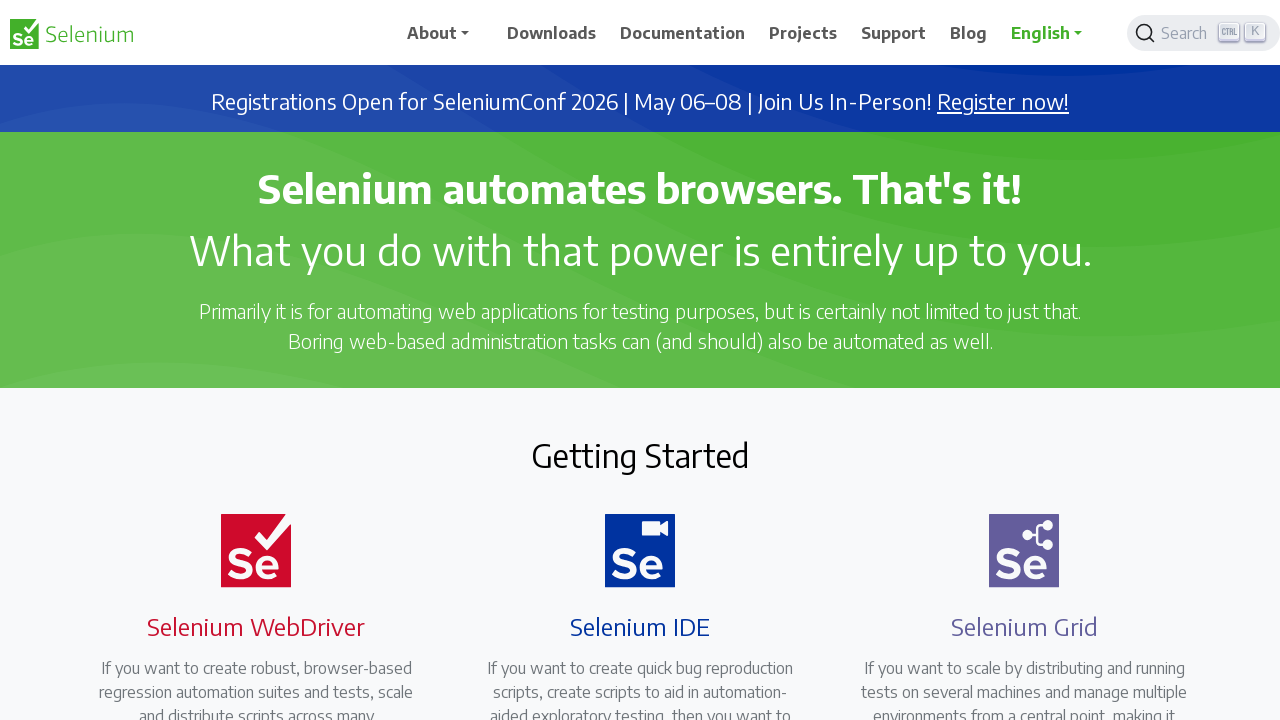

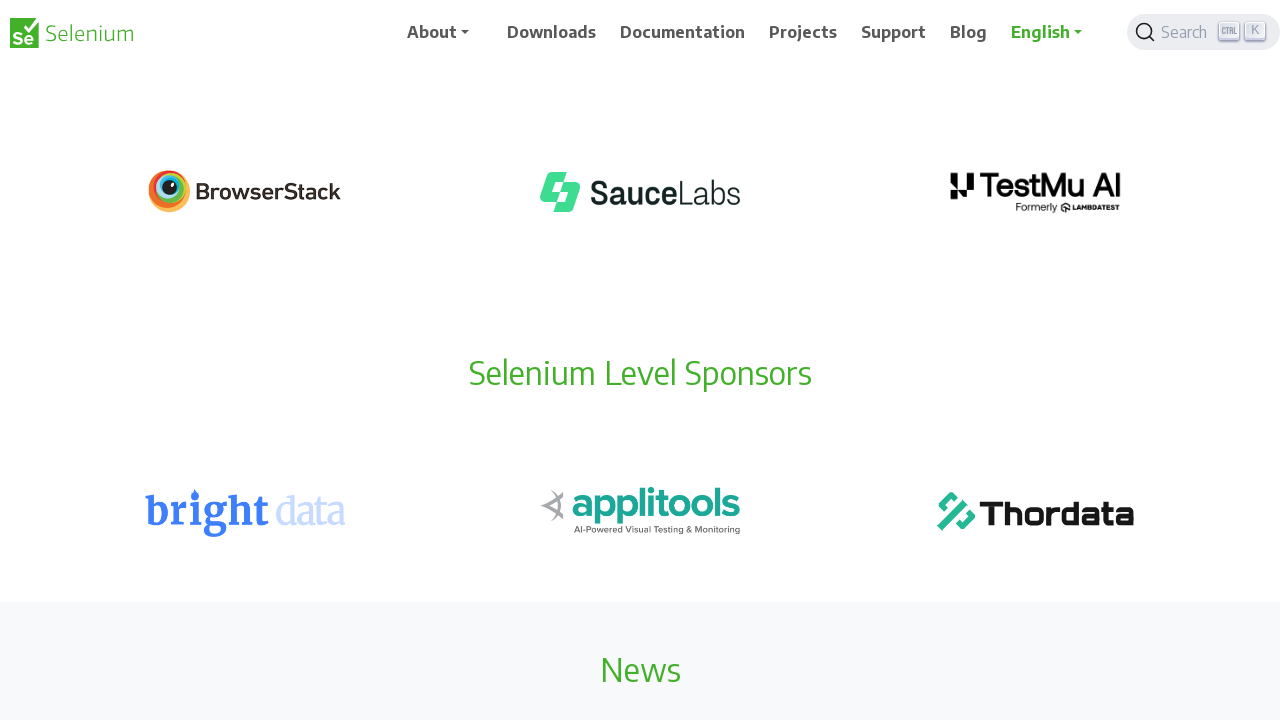